Tests JavaScript alert handling by clicking the alert button and accepting the alert dialog

Starting URL: https://the-internet.herokuapp.com/javascript_alerts

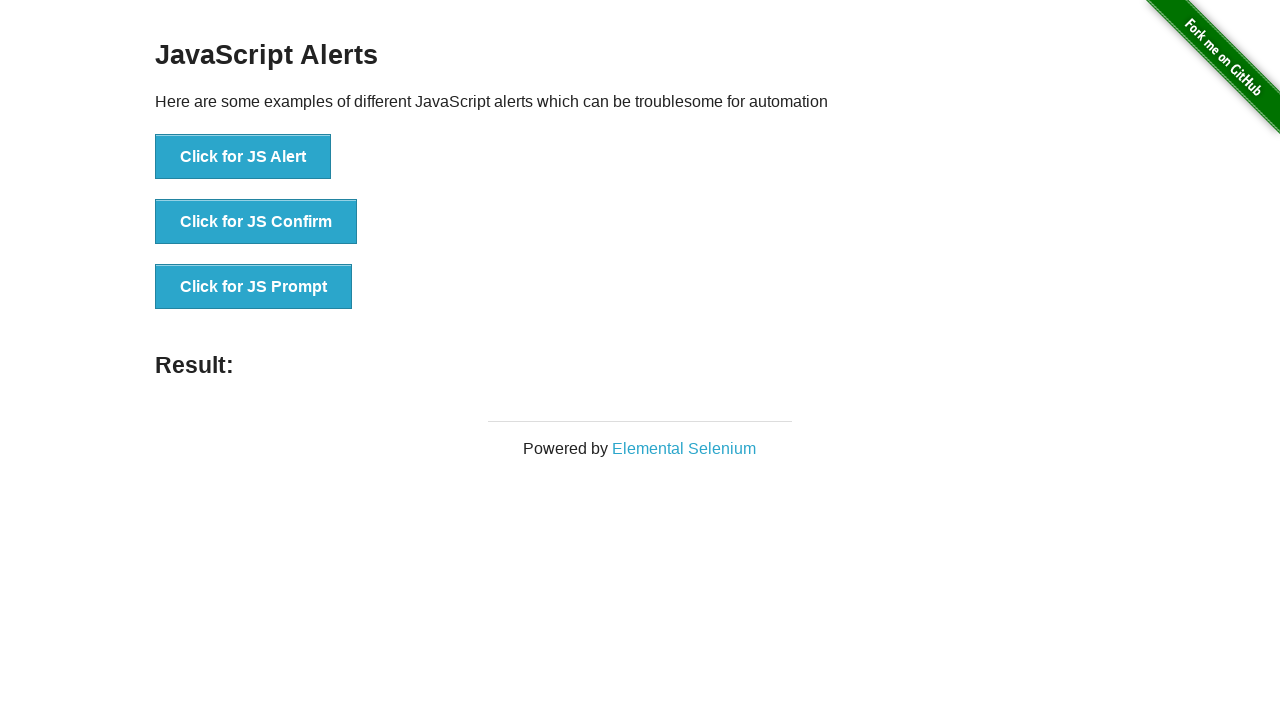

Clicked the JavaScript alert button at (243, 157) on button[onclick='jsAlert()']
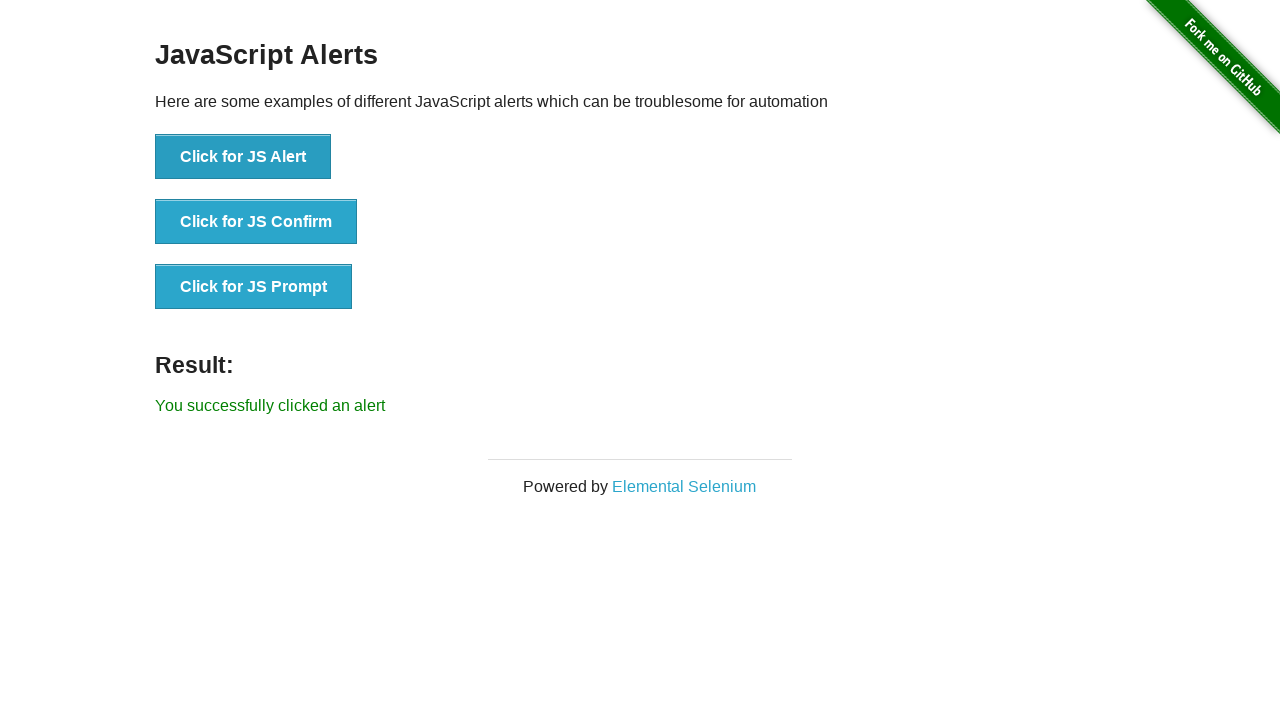

Set up dialog handler to accept alert
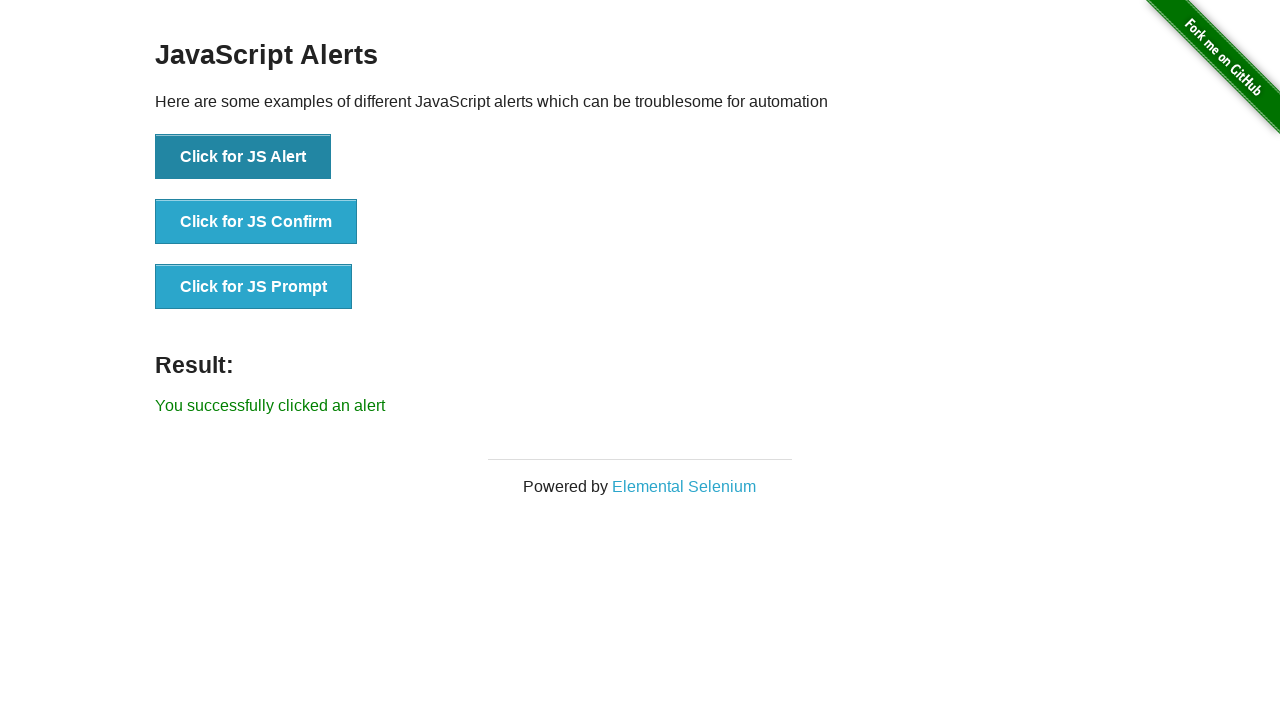

Alert accepted and result text appeared
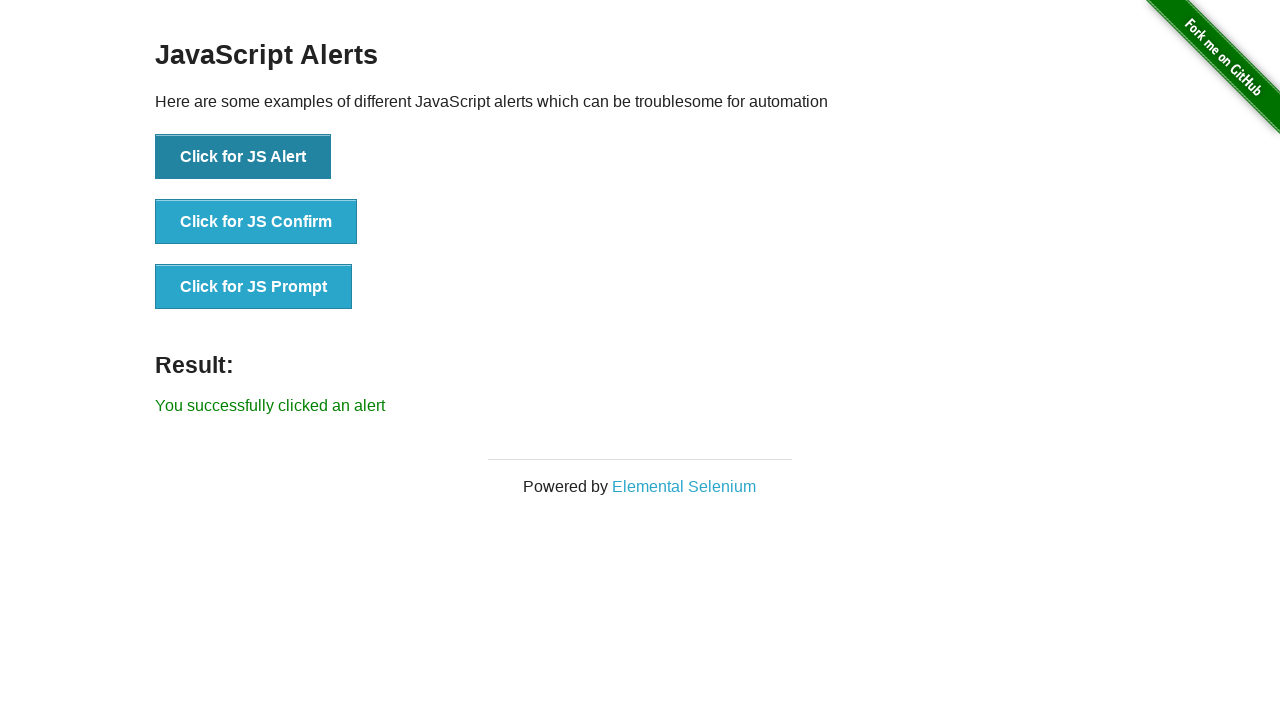

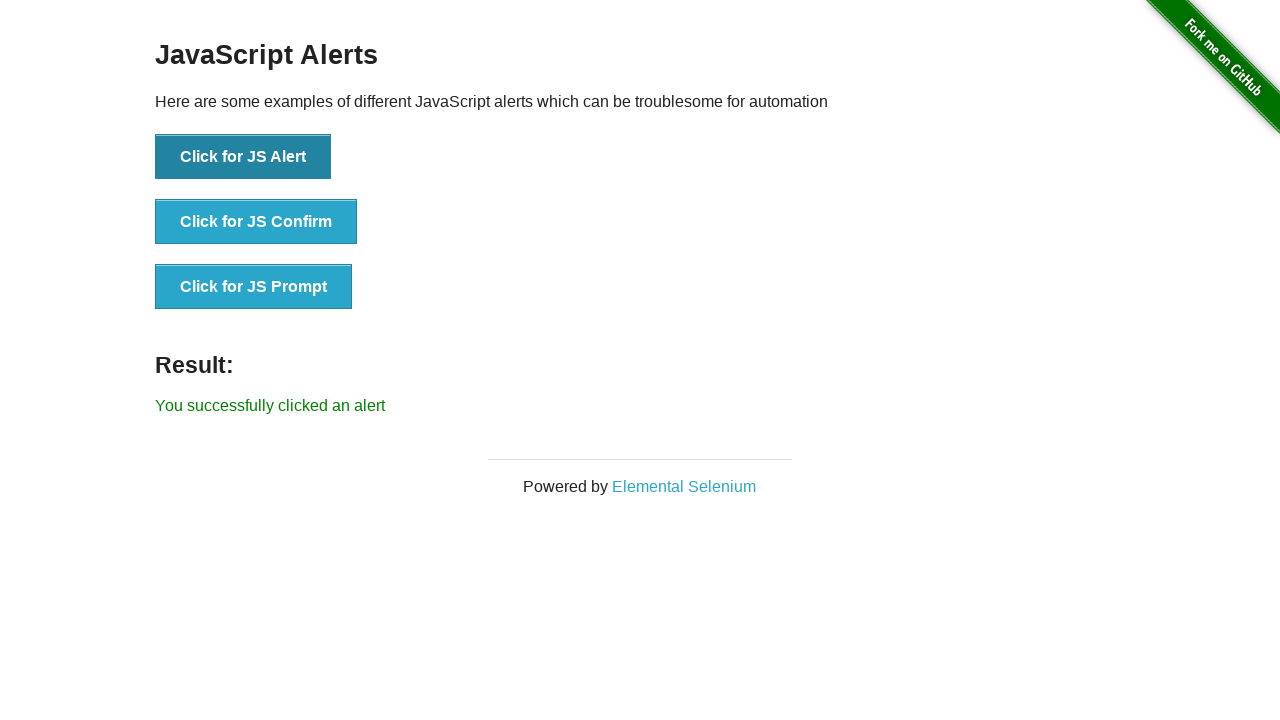